Tests character validation form by entering a long password (more than 7 characters) and verifying validation

Starting URL: https://testpages.eviltester.com/styled/apps/7charval/simple7charvalidation.html

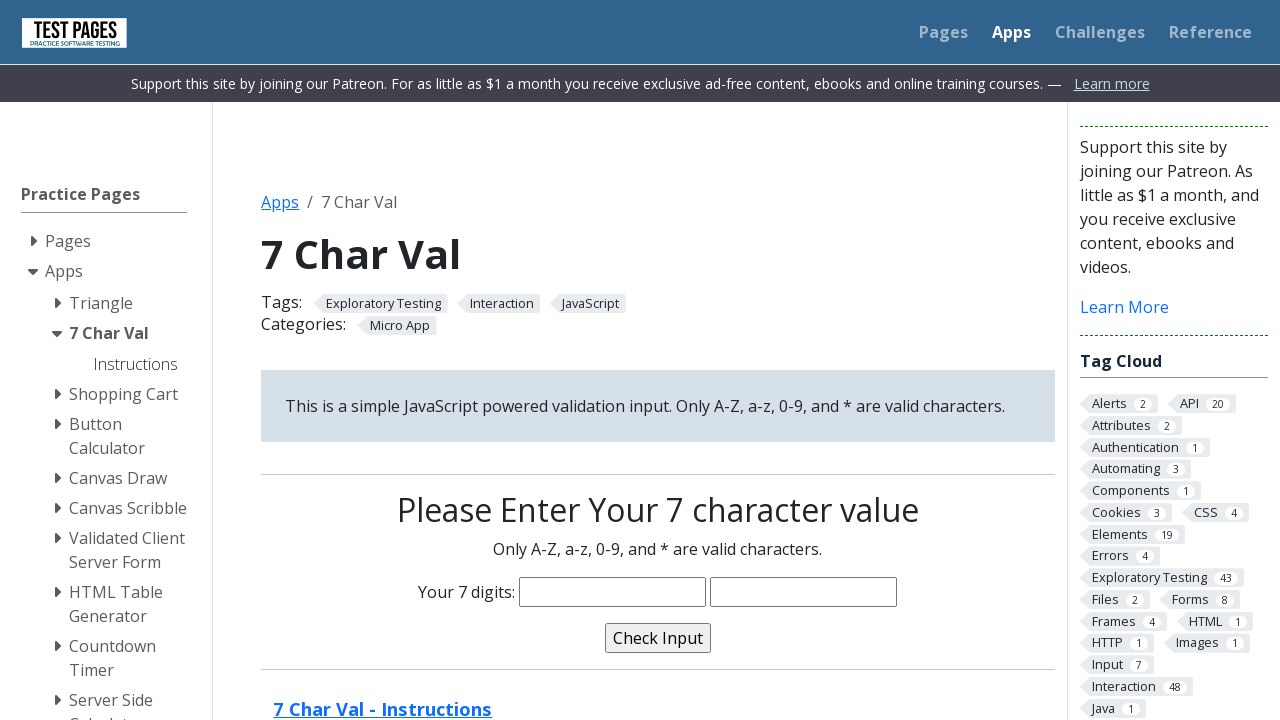

Filled password field with 15-character password 'mhameedreema123' on input[name='characters']
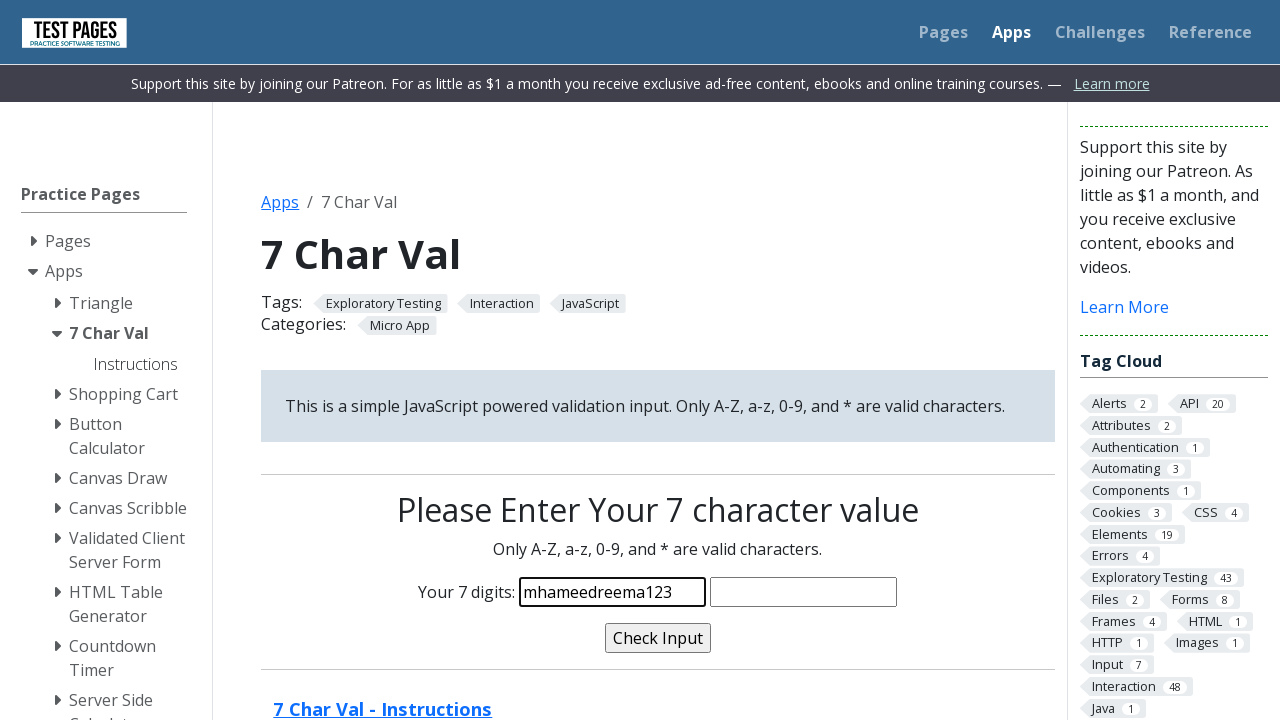

Clicked validate button to check password validation at (658, 638) on input[name='validate']
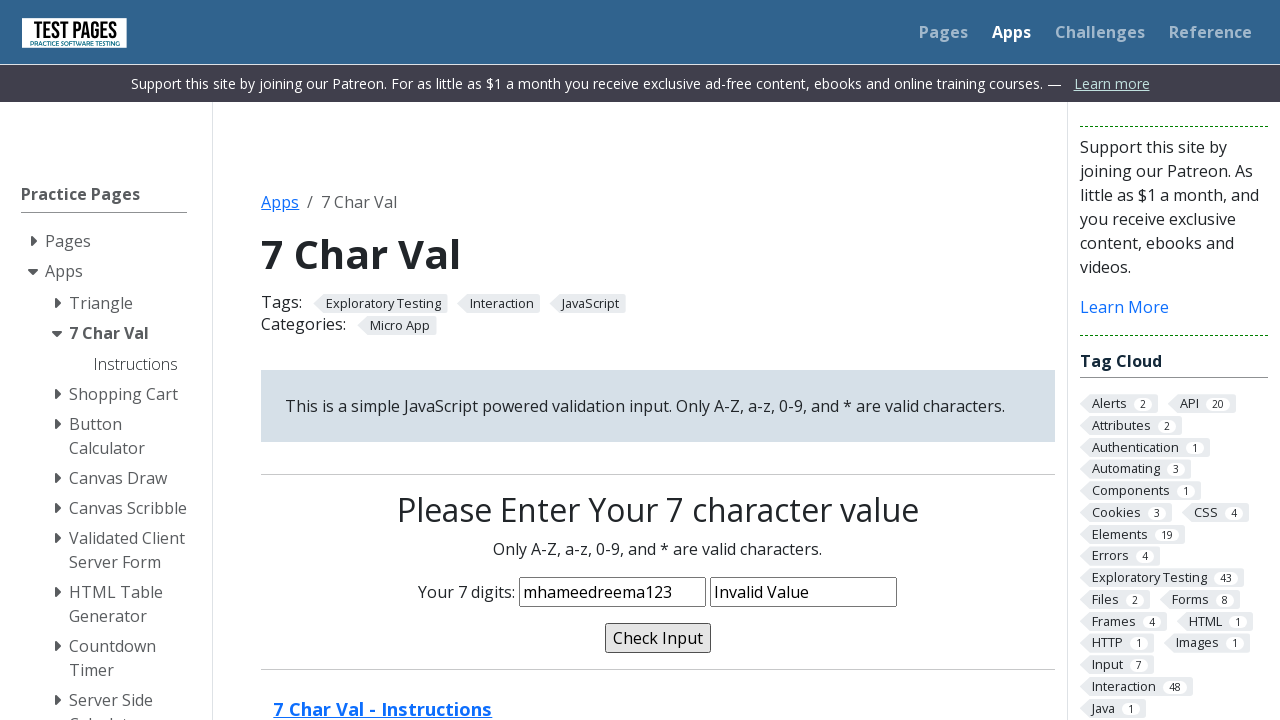

Validation message appeared on the page
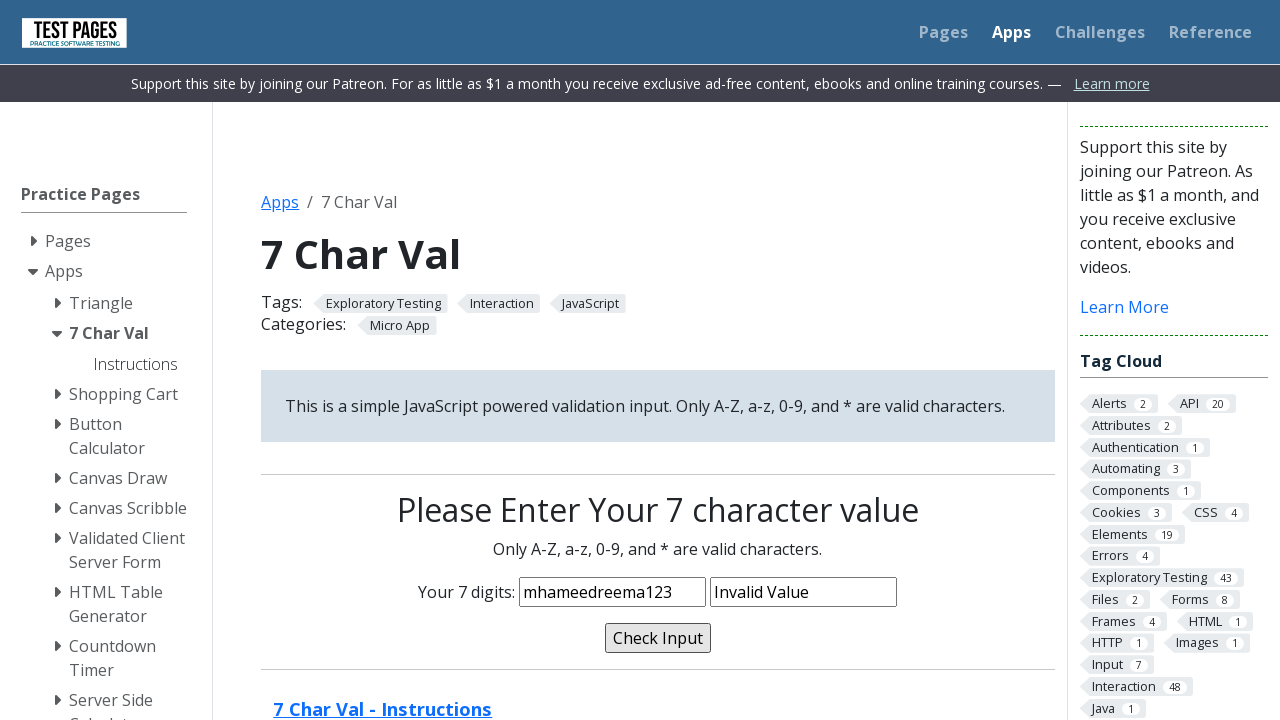

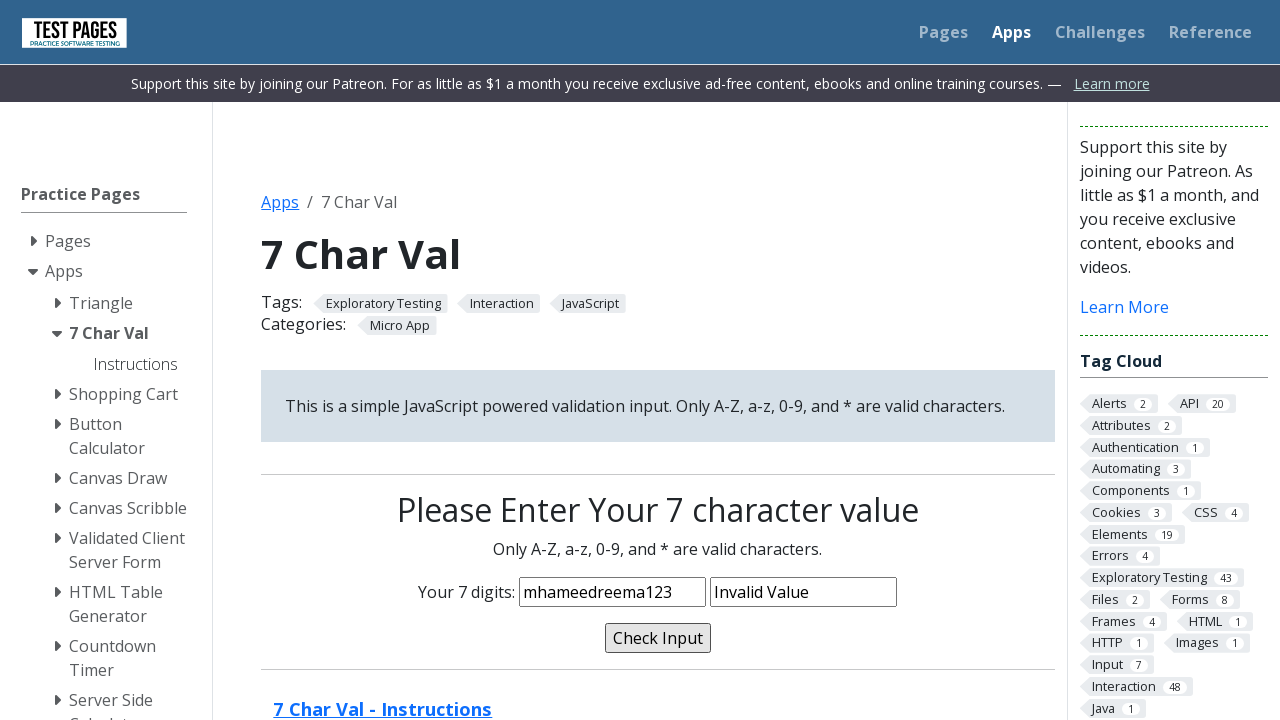